Tests the show/hide functionality of a text input element by filling the textbox, clicking the hide button to hide it, then clicking the show button to reveal it again and verifying it can be interacted with.

Starting URL: https://rahulshettyacademy.com/AutomationPractice/

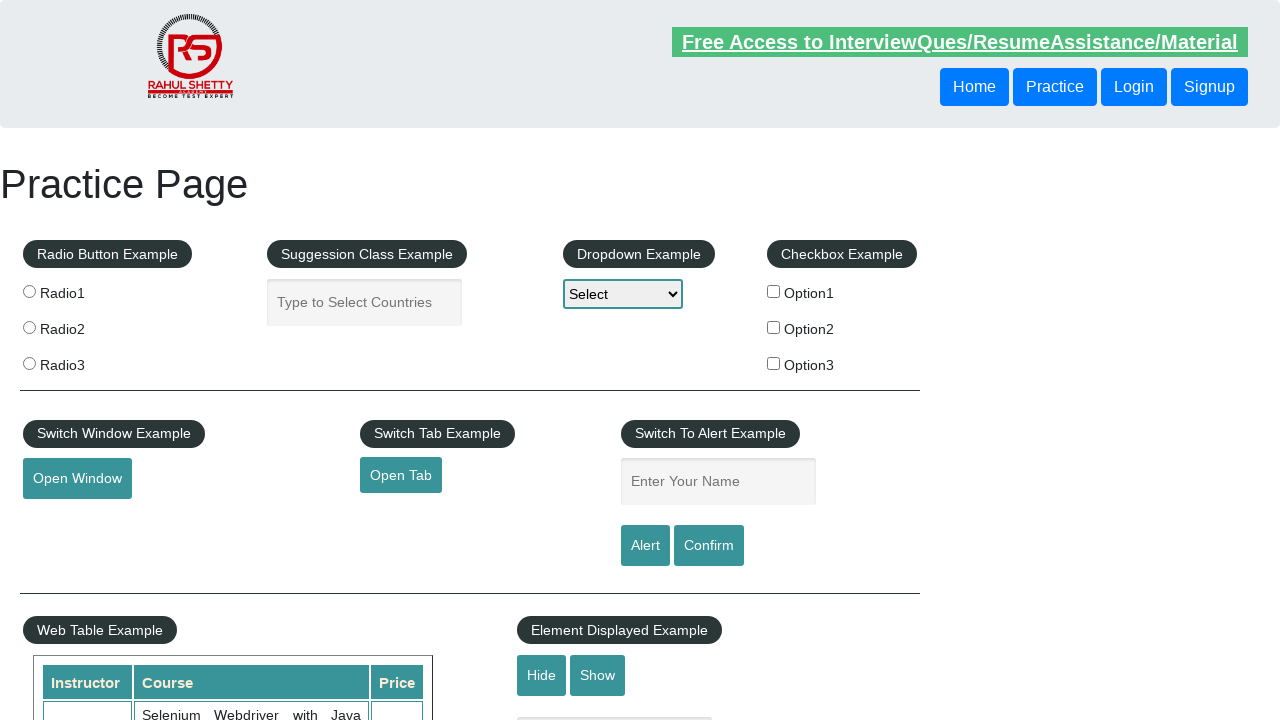

Scrolled down 500px to bring elements into view
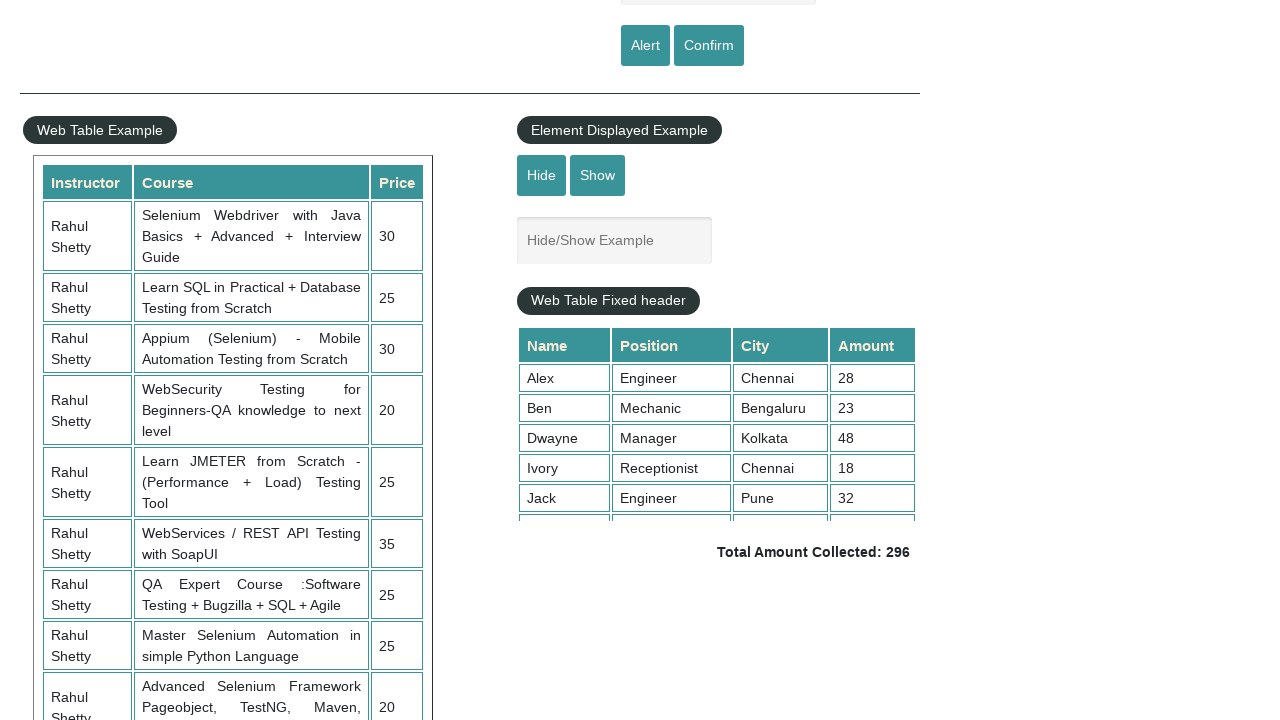

Filled text input with 'Hide The Element keys' on #displayed-text
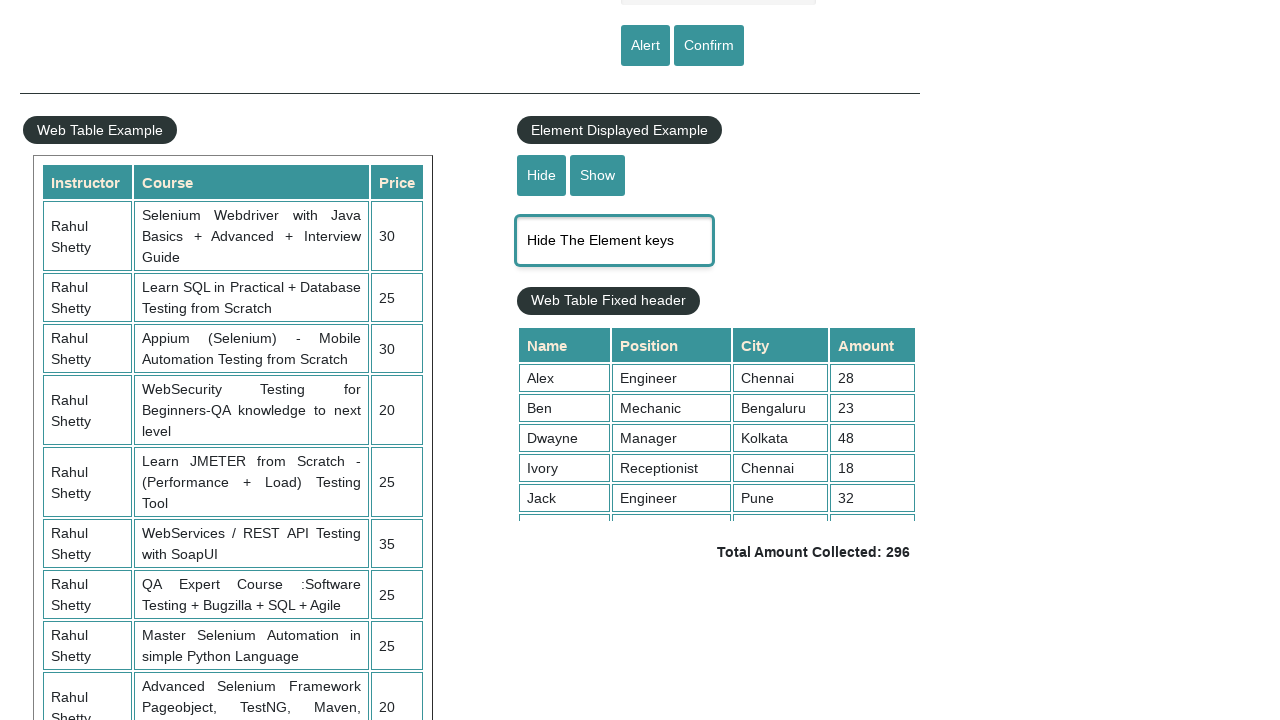

Clicked hide button to hide the textbox at (542, 175) on #hide-textbox
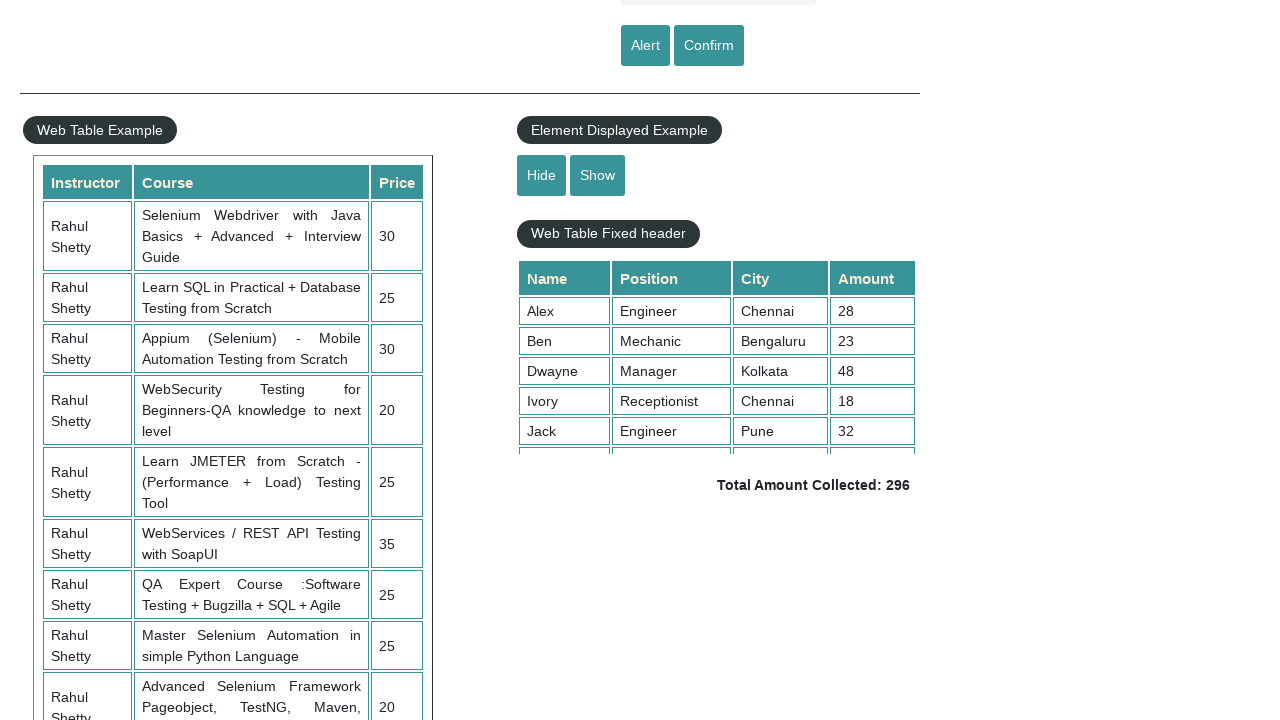

Clicked show button to reveal the textbox at (598, 175) on #show-textbox
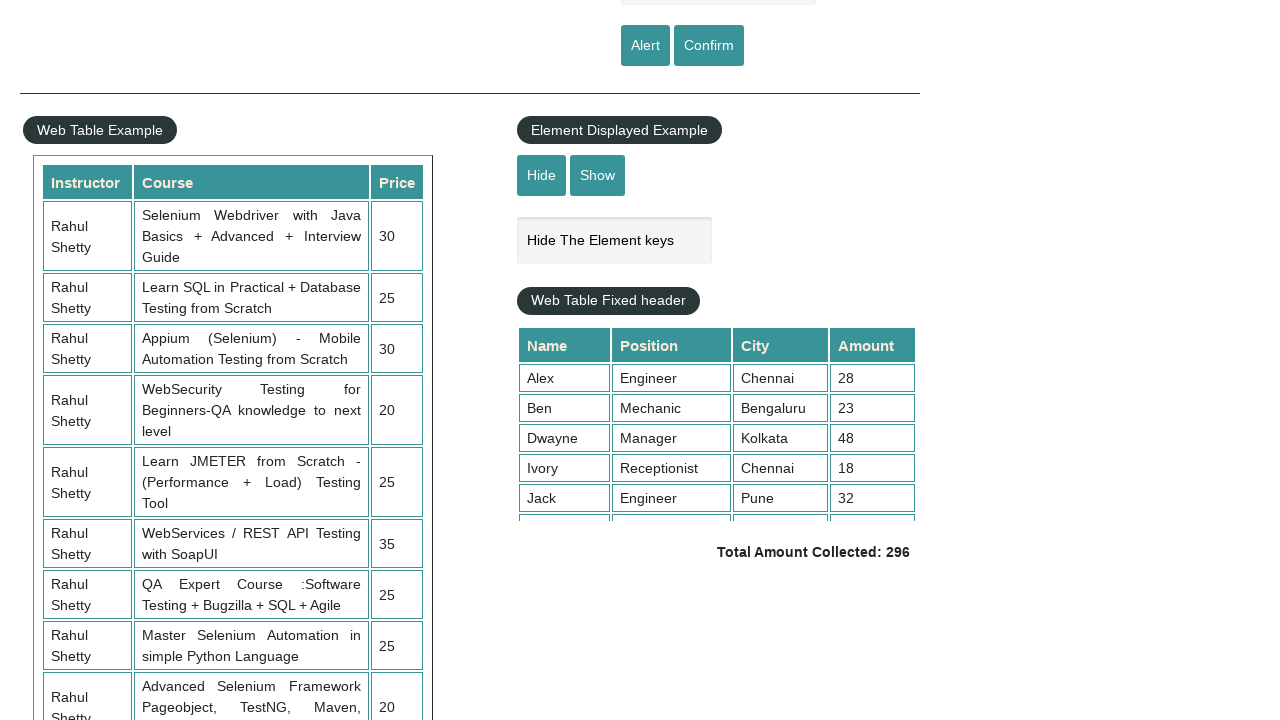

Verified textbox is visible and can be interacted with
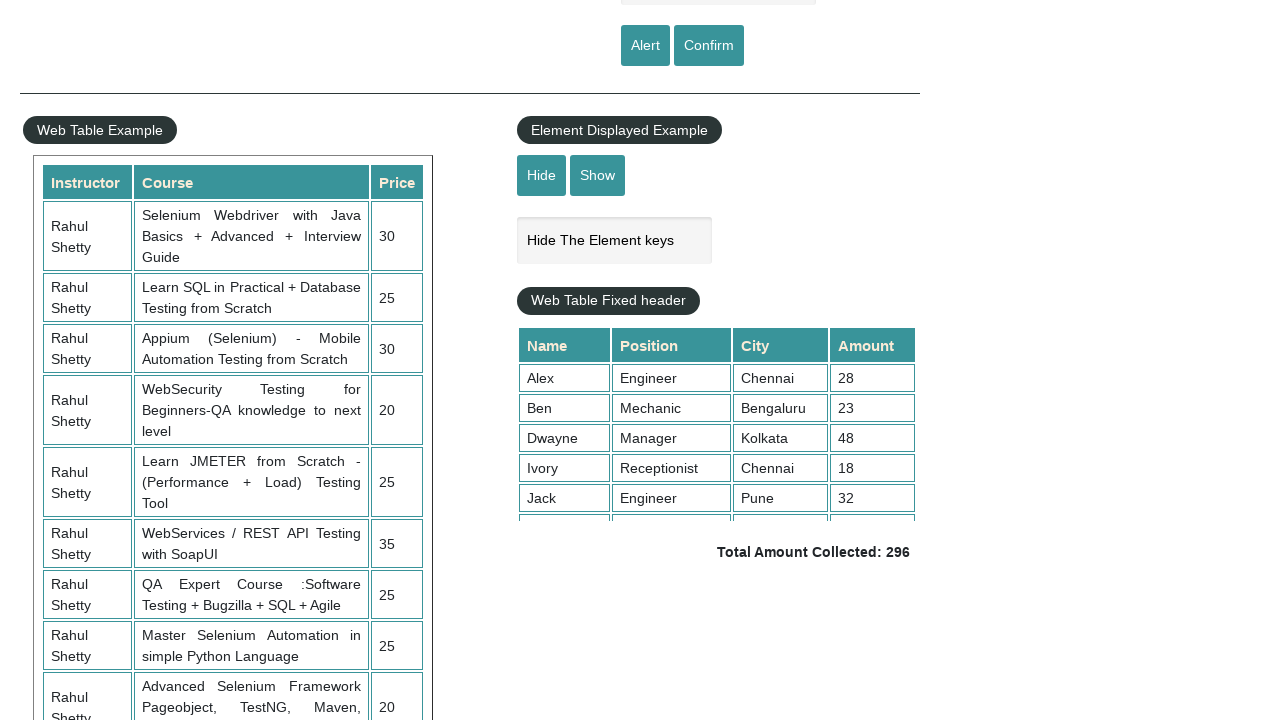

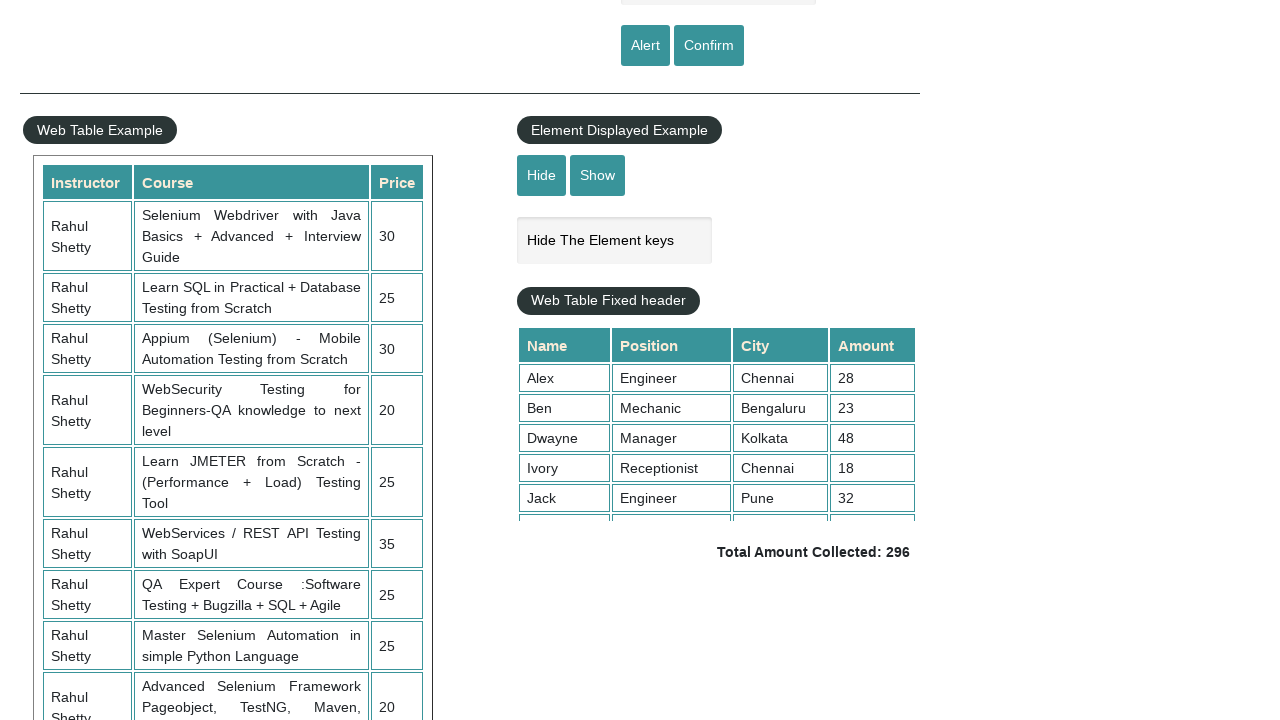